Tests an e-commerce shopping flow by adding specific vegetables (Cucumber, Beans, Mushroom, Brinjal) to cart, proceeding to checkout, applying a promo code, and verifying the promo is applied successfully.

Starting URL: https://rahulshettyacademy.com/seleniumPractise/

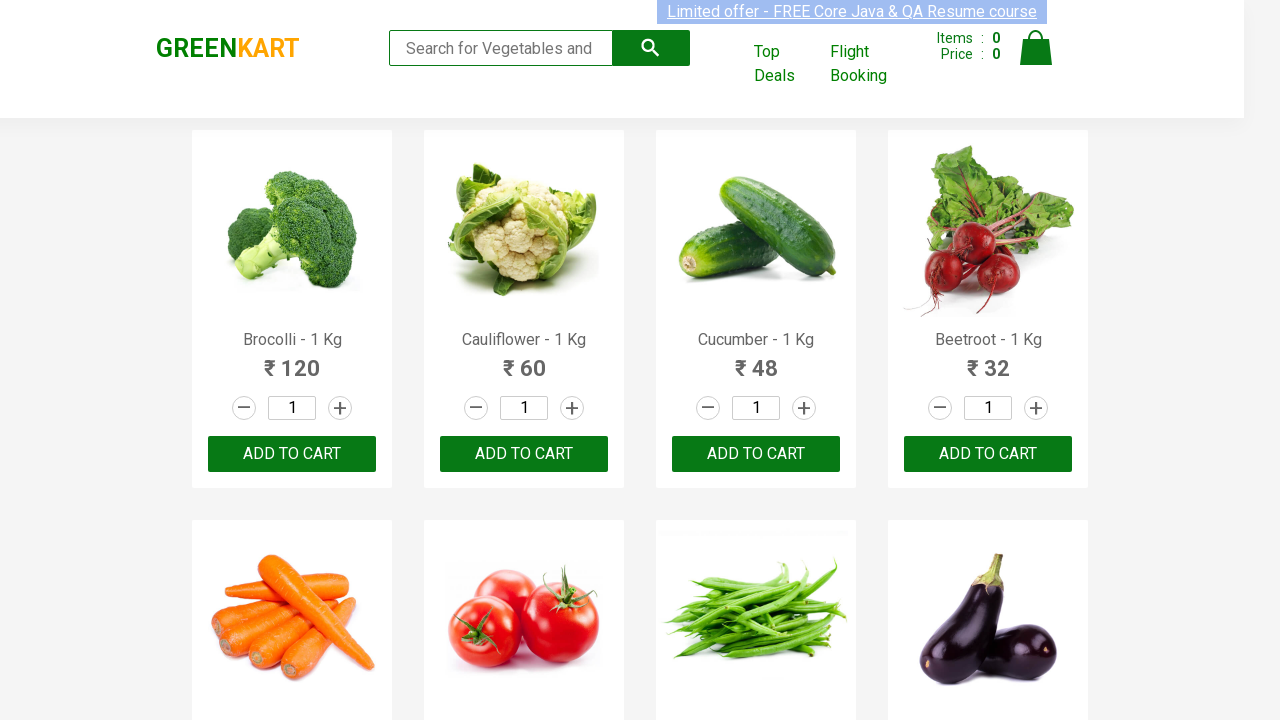

Waited for product names to load on the page
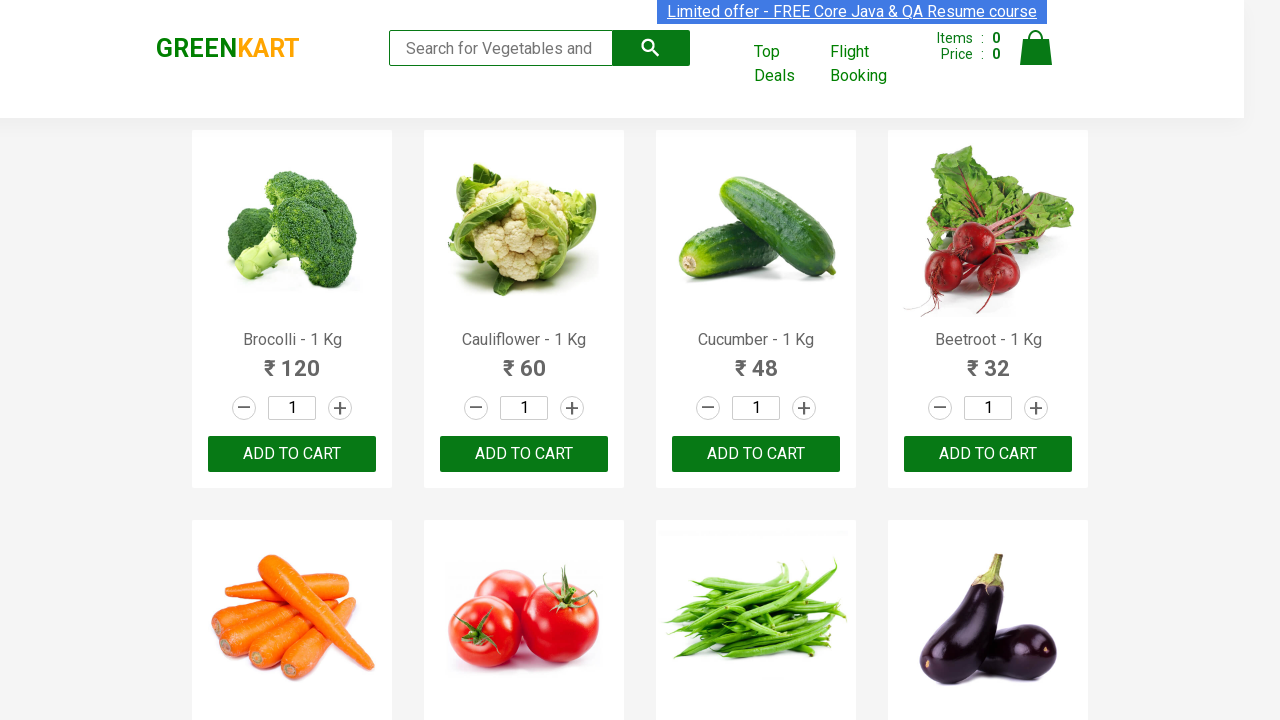

Retrieved all product name elements from the page
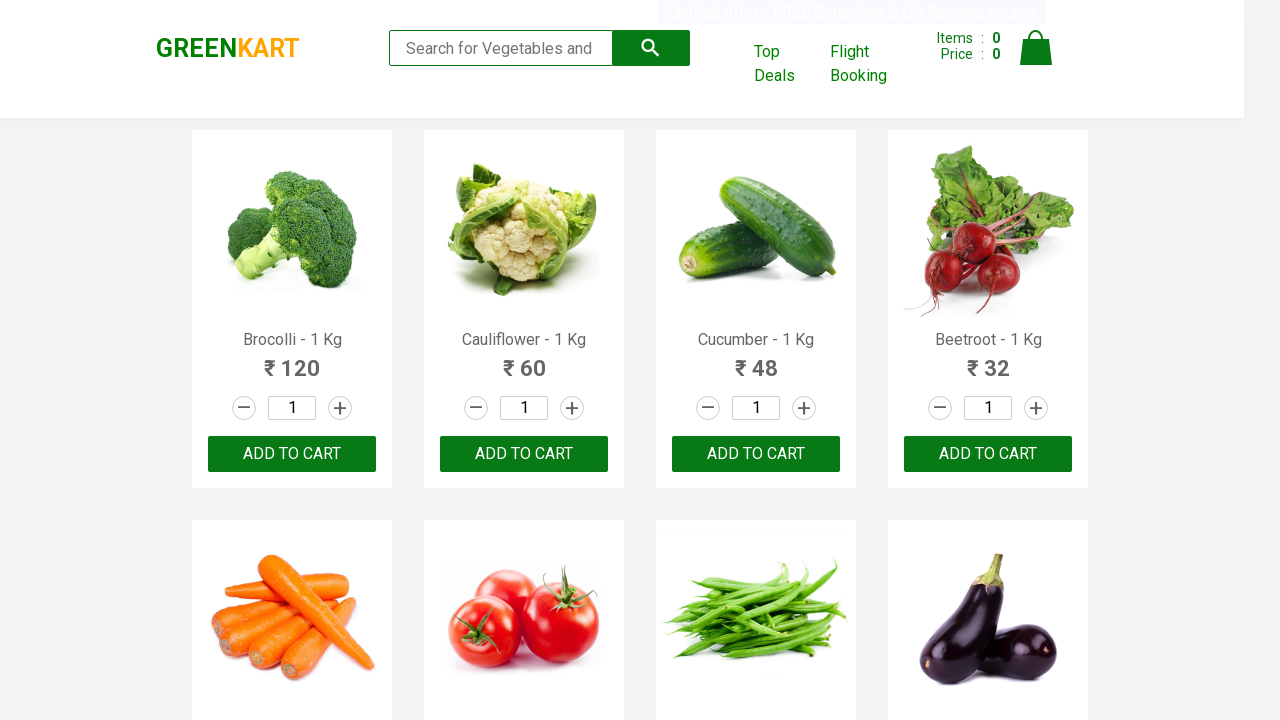

Retrieved all add to cart buttons
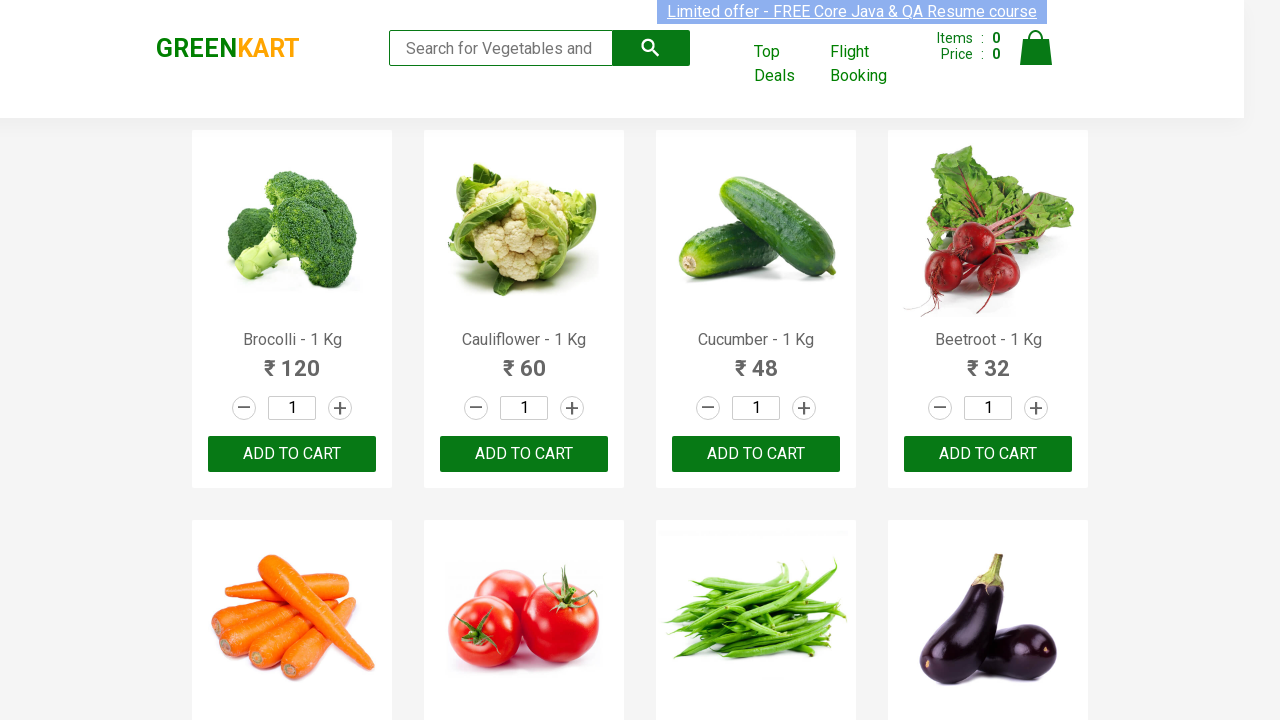

Added Cucumber to cart at (756, 454) on div.product-action button >> nth=2
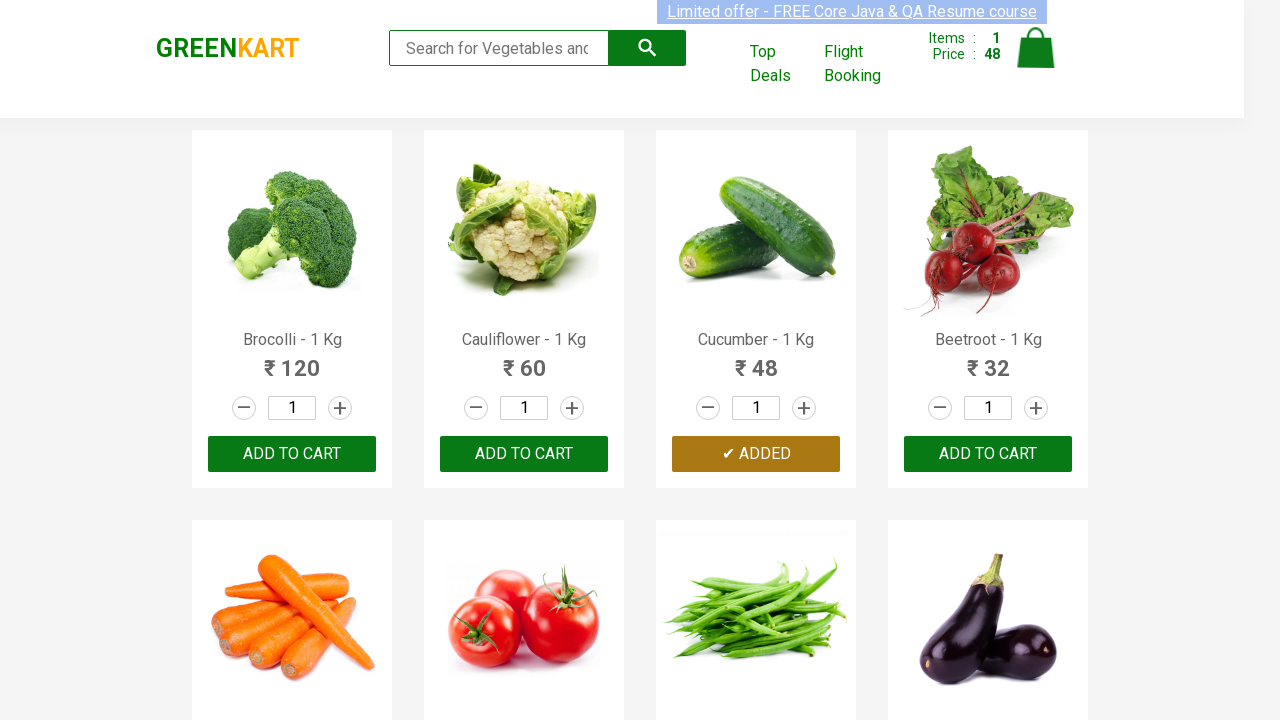

Added Beans to cart at (756, 360) on div.product-action button >> nth=6
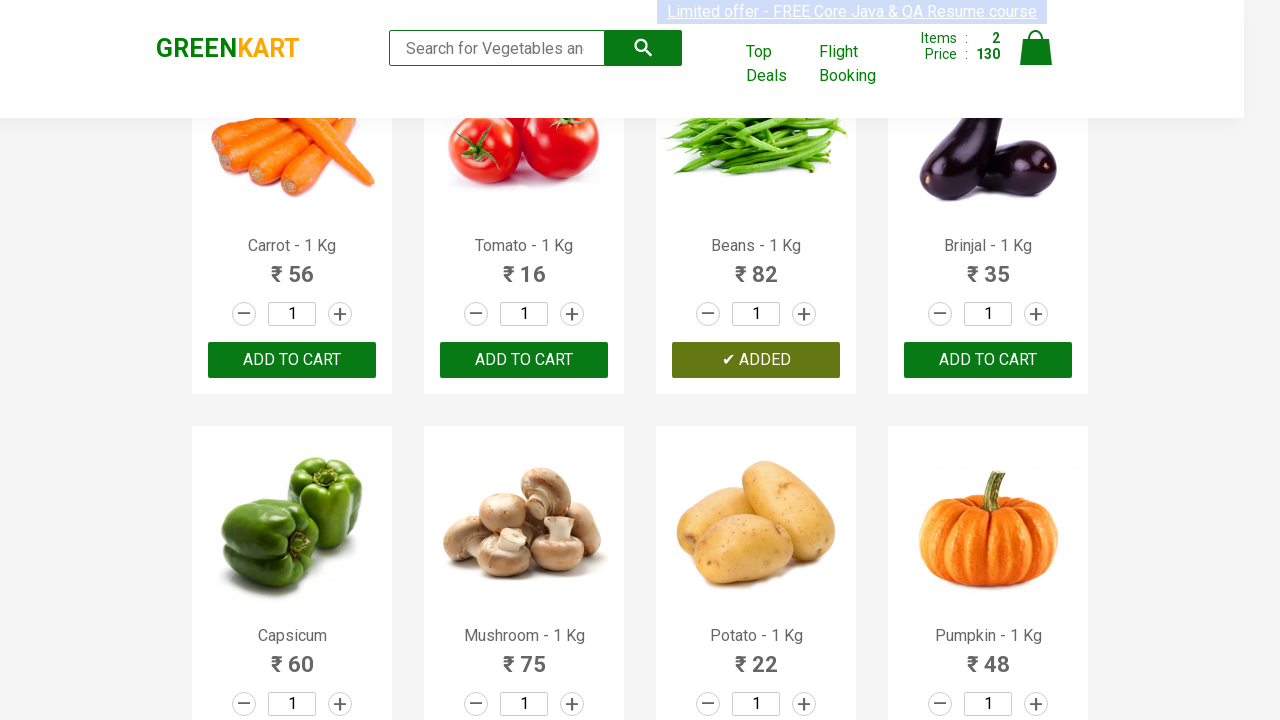

Added Brinjal to cart at (988, 360) on div.product-action button >> nth=7
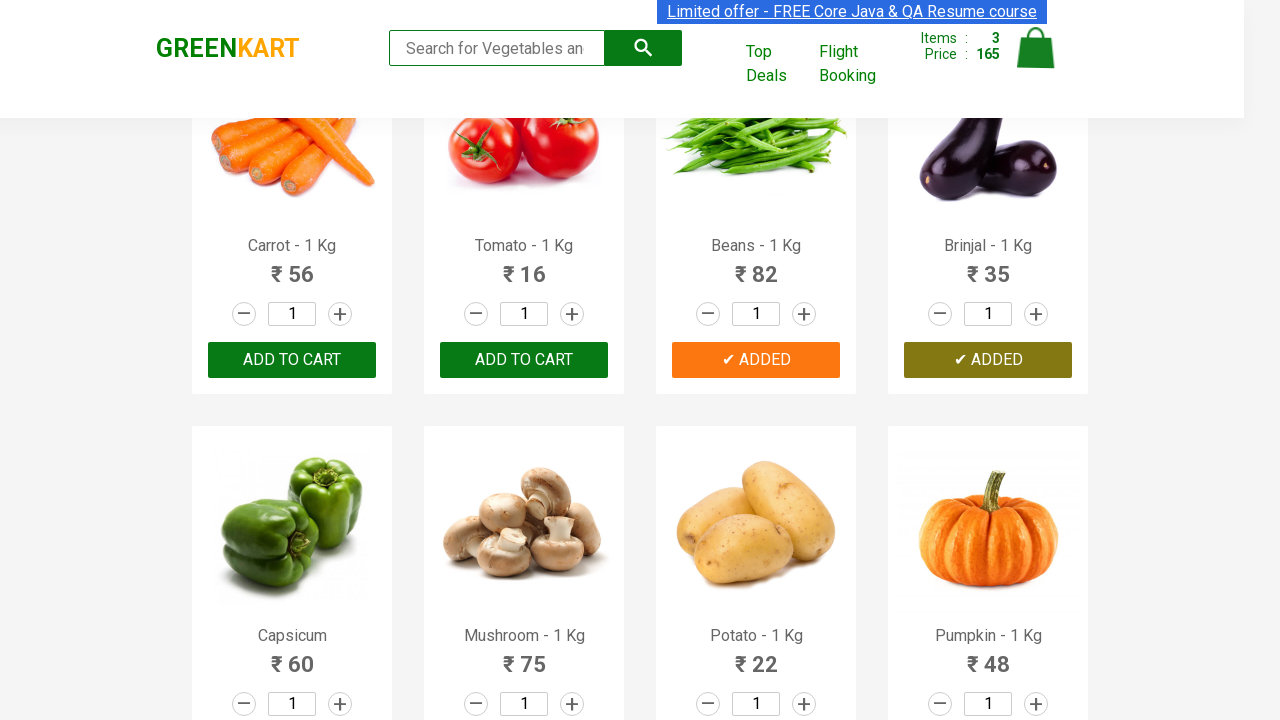

Added Mushroom to cart at (524, 360) on div.product-action button >> nth=9
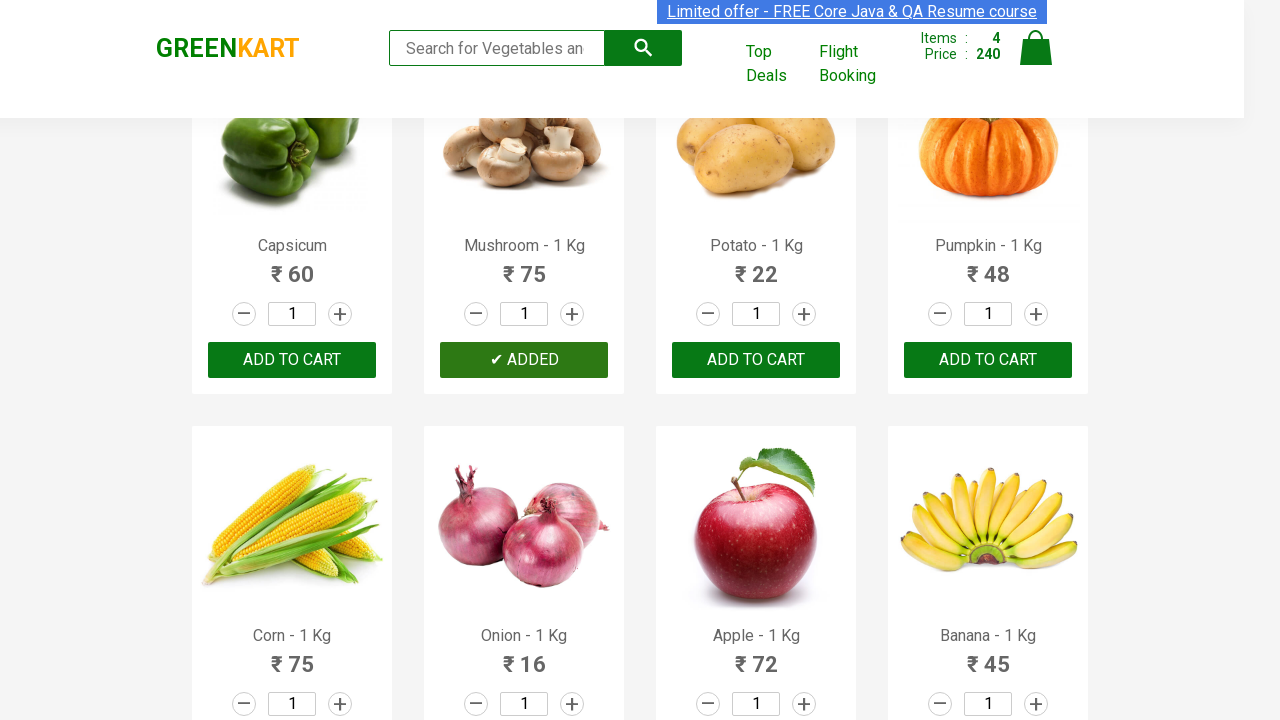

Clicked on cart icon to view shopping cart at (1036, 48) on img[alt='Cart']
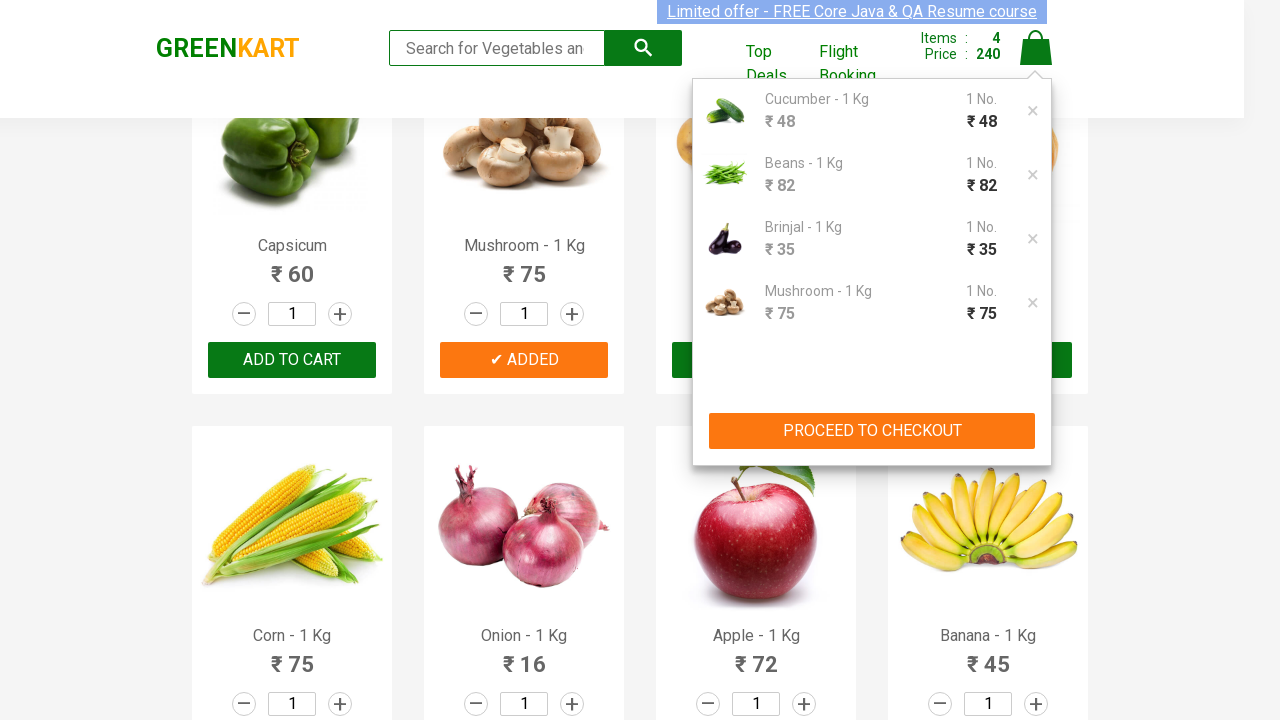

Clicked proceed to checkout button at (872, 431) on xpath=//button[contains(text(),'PROCEED TO CHECKOUT')]
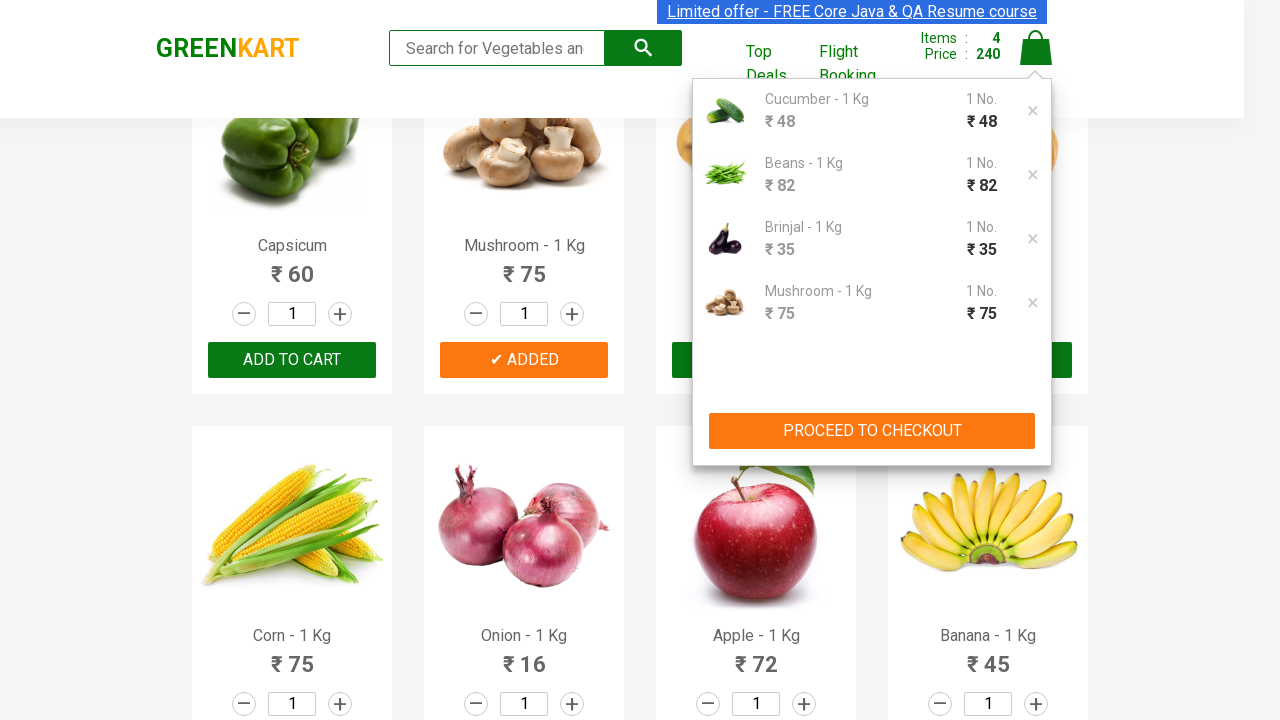

Waited for promo code input field to be visible on checkout page
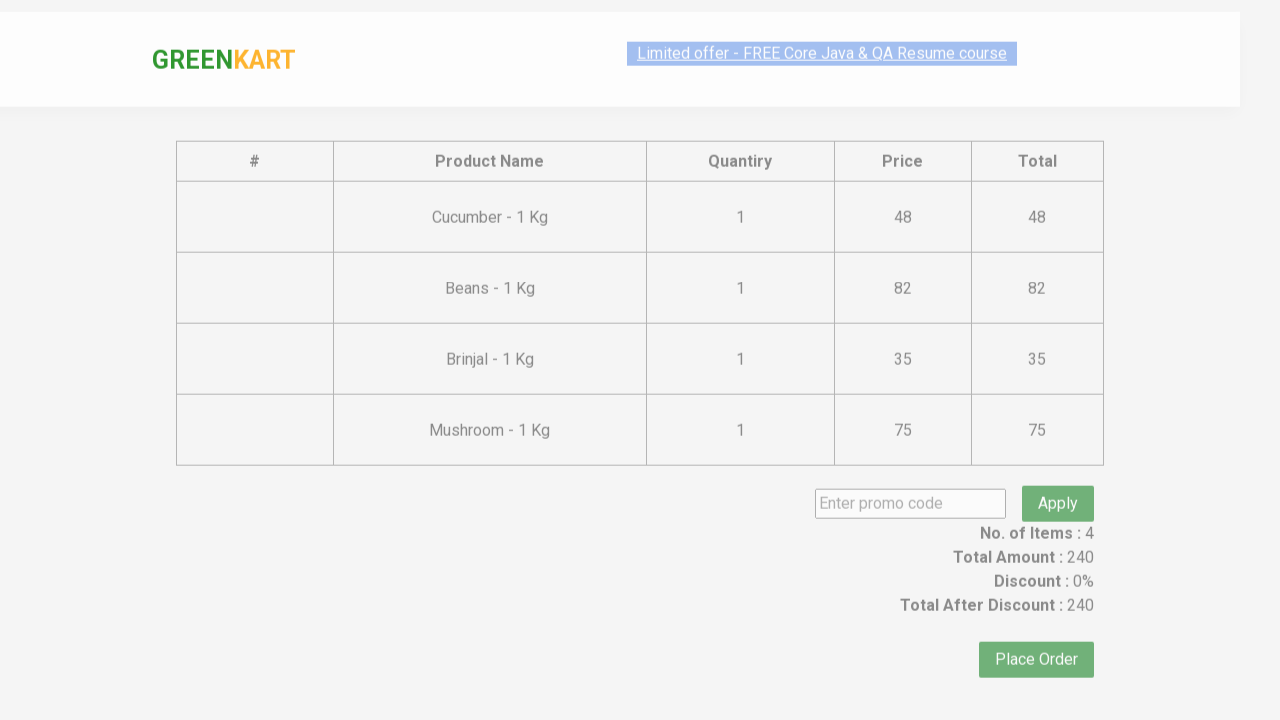

Entered promo code 'rahulshettyacademy' in the promo field on input.promoCode
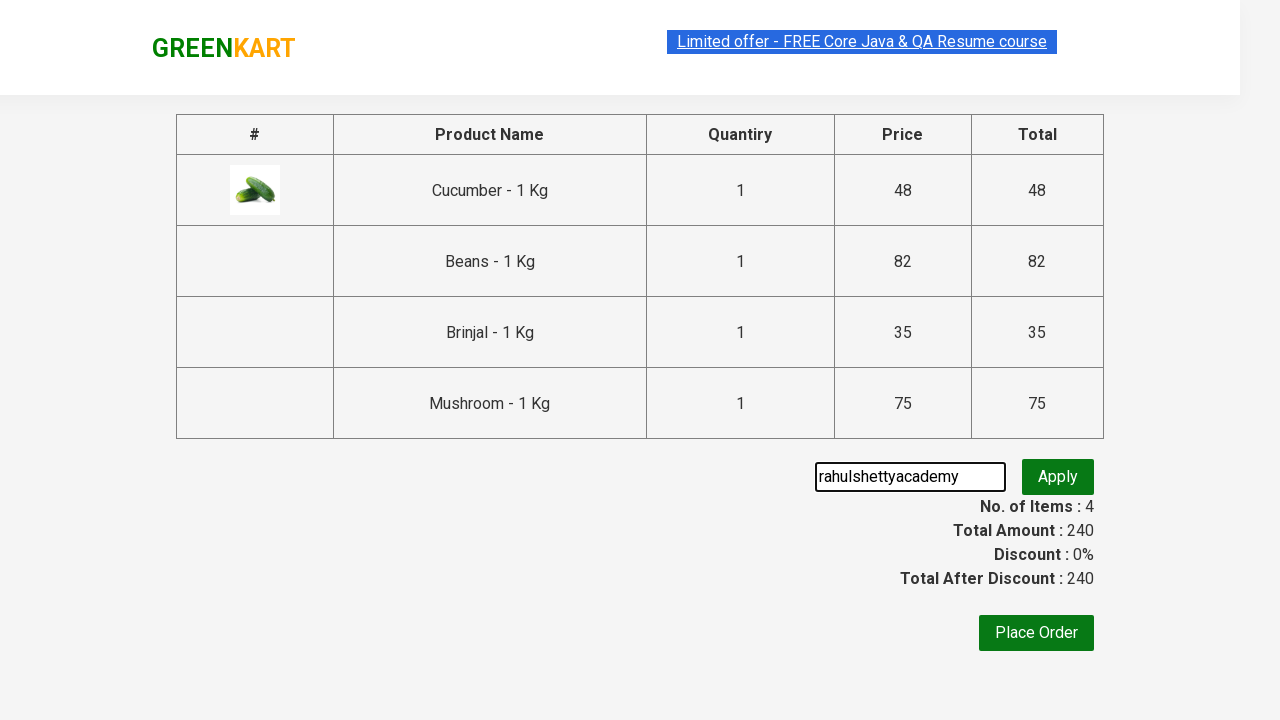

Clicked apply promo button to apply the discount code at (1058, 477) on button.promoBtn
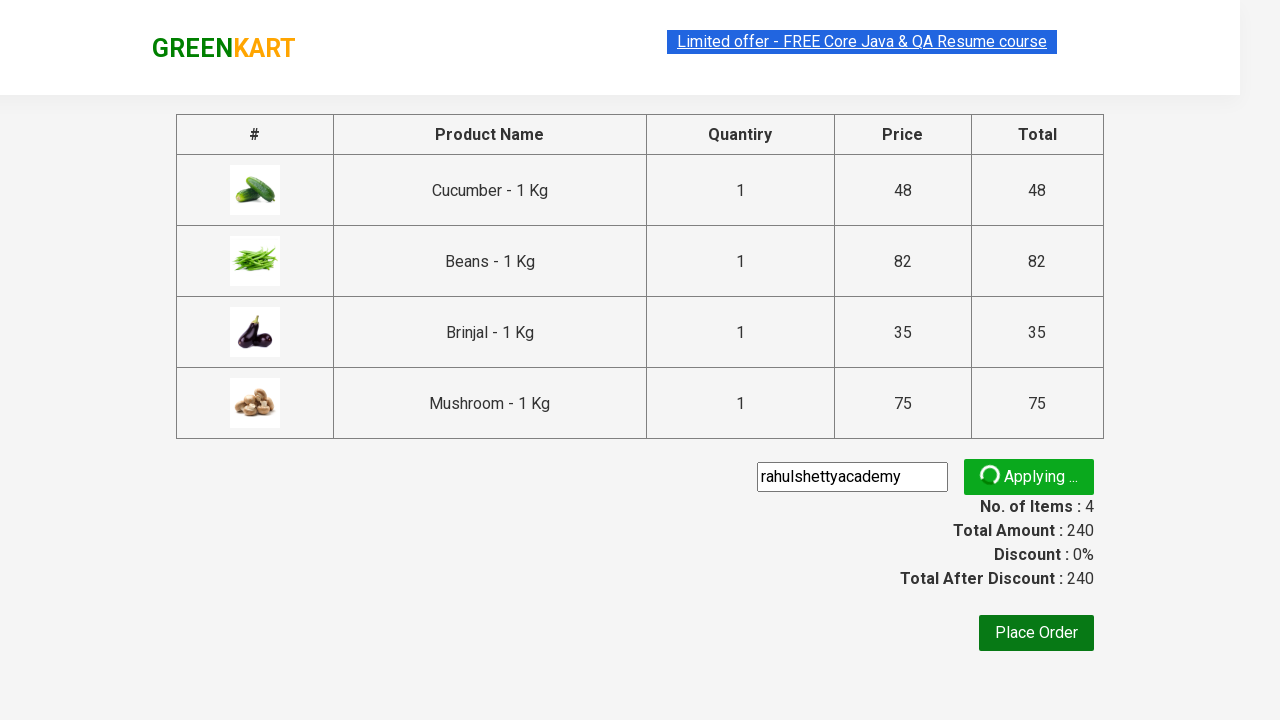

Waited for and confirmed promo code application message appeared
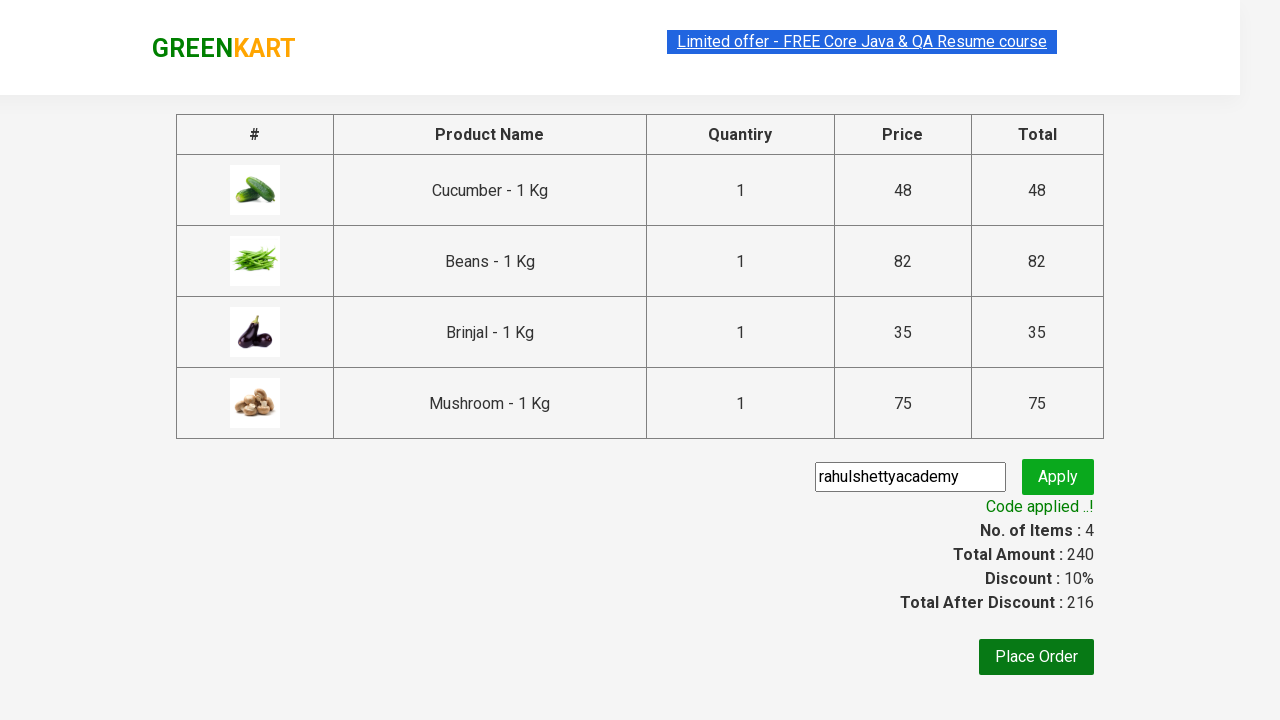

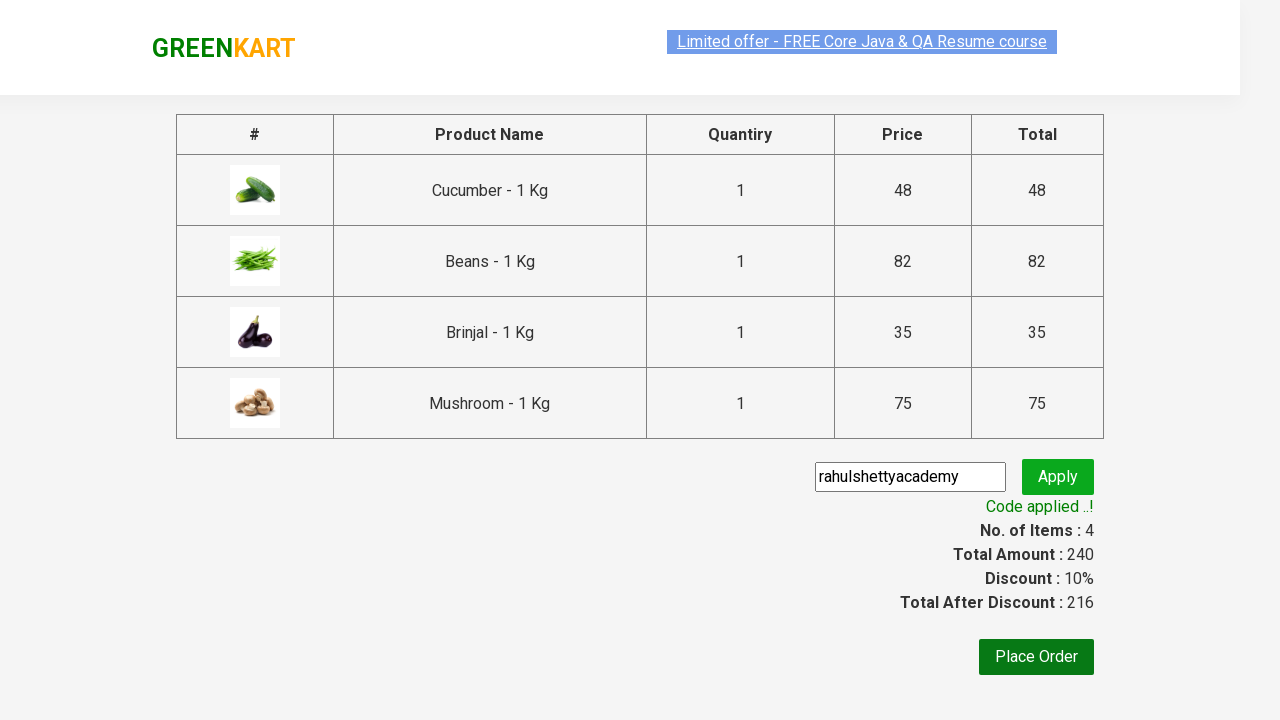